Tests refreshing the current page by navigating to the same URL

Starting URL: http://demo.nopcommerce.com

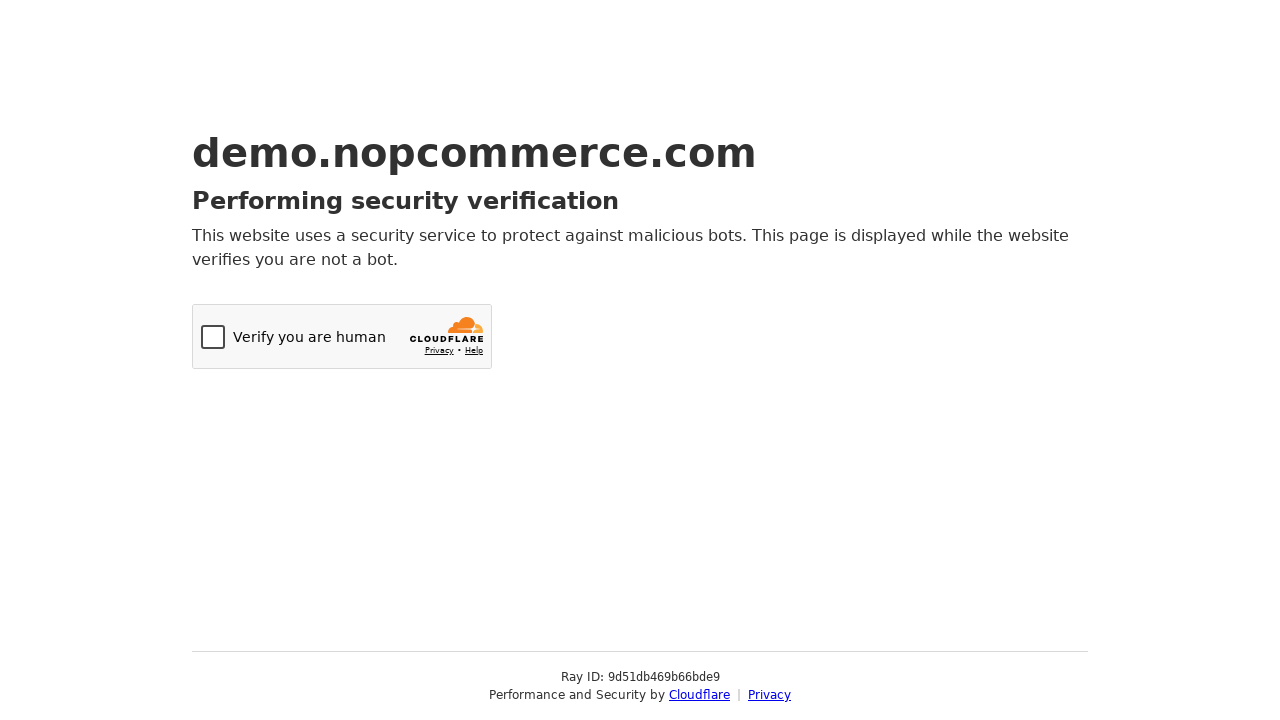

Refreshed the current page
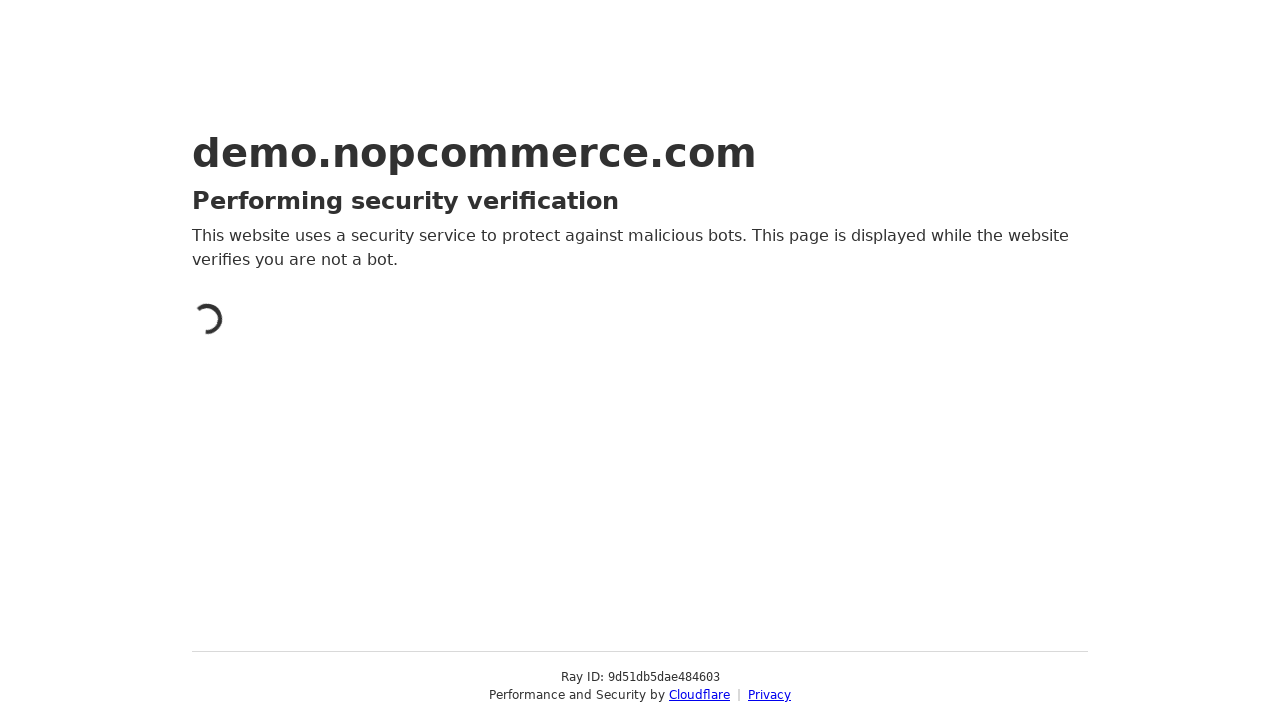

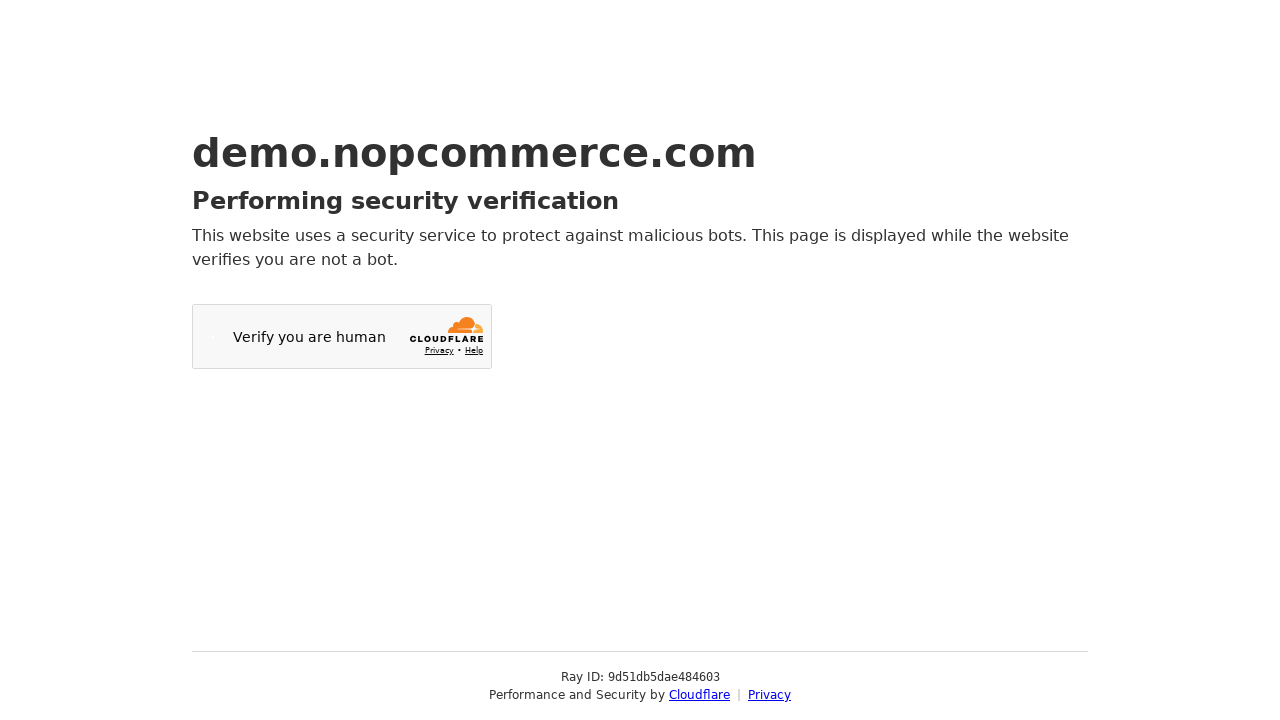